Tests iframe interaction by switching to an iframe and clicking a button within it on the W3Schools JavaScript tryit editor

Starting URL: https://www.w3schools.com/js/tryit.asp?filename=tryjs_myfirst

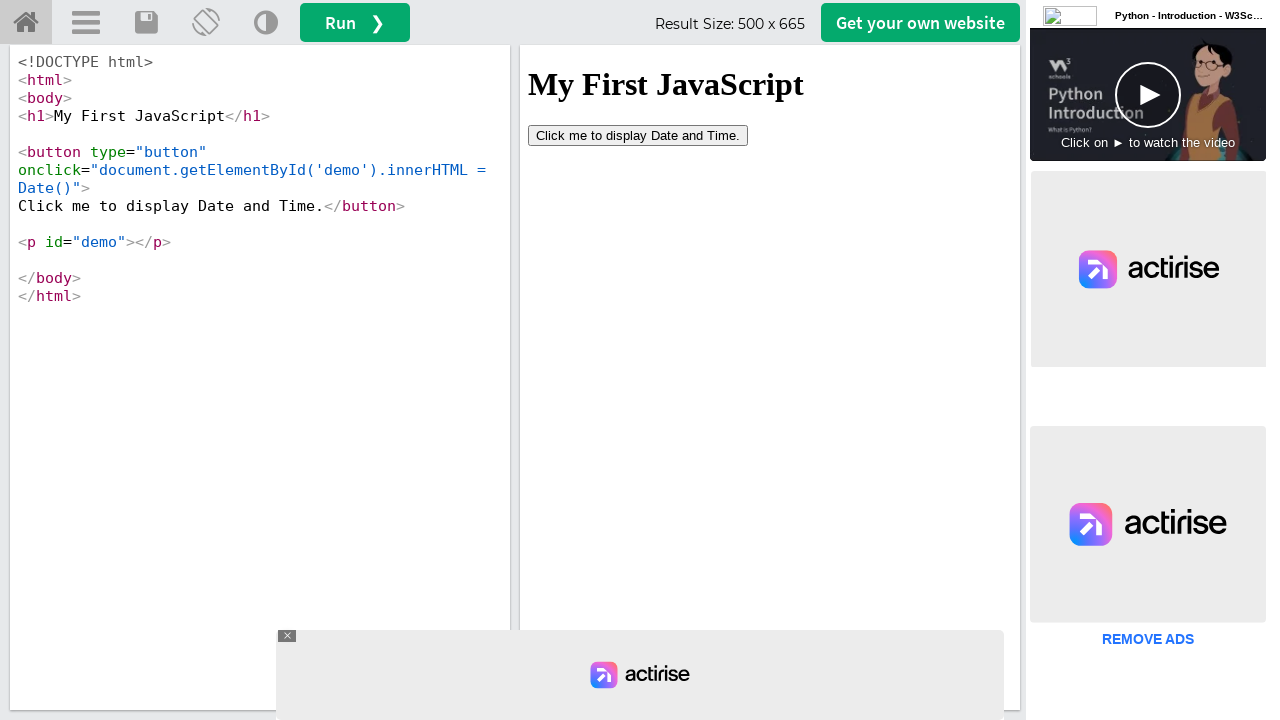

Located iframe with id 'iframeResult'
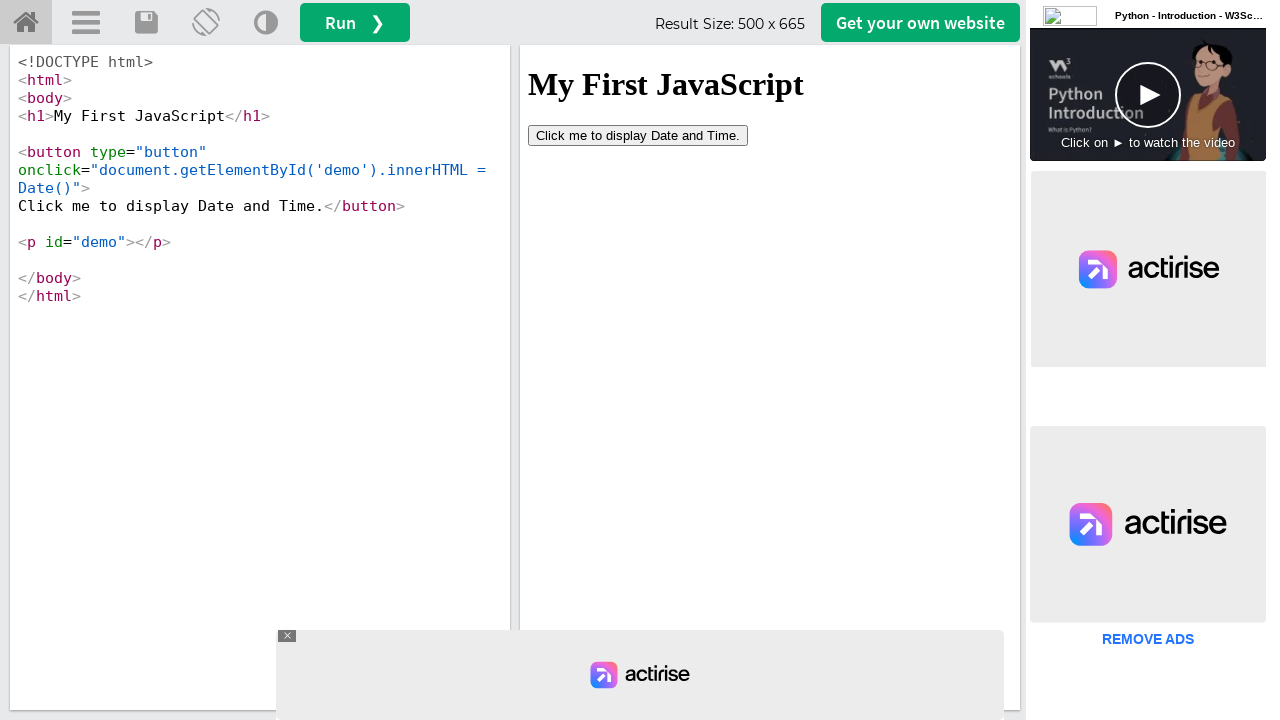

Clicked button within iframe at (638, 135) on iframe[id='iframeResult'] >> internal:control=enter-frame >> button[type='button
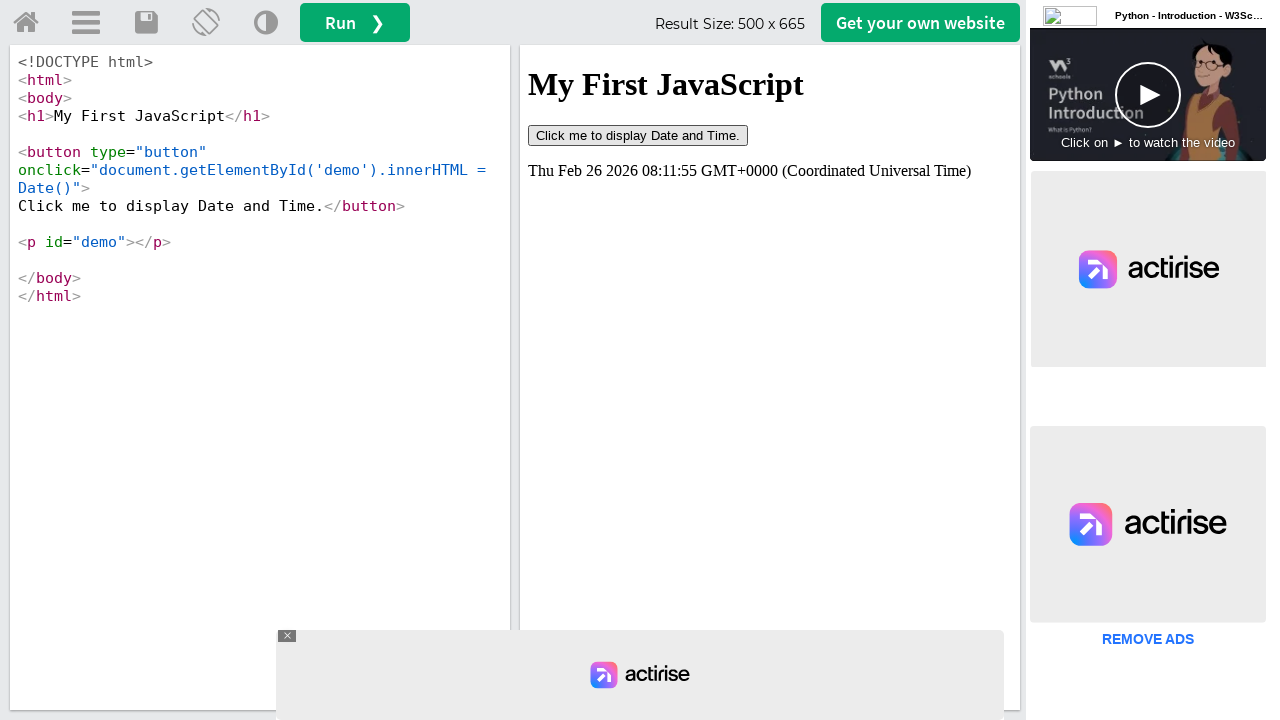

Waited 2 seconds for result to display
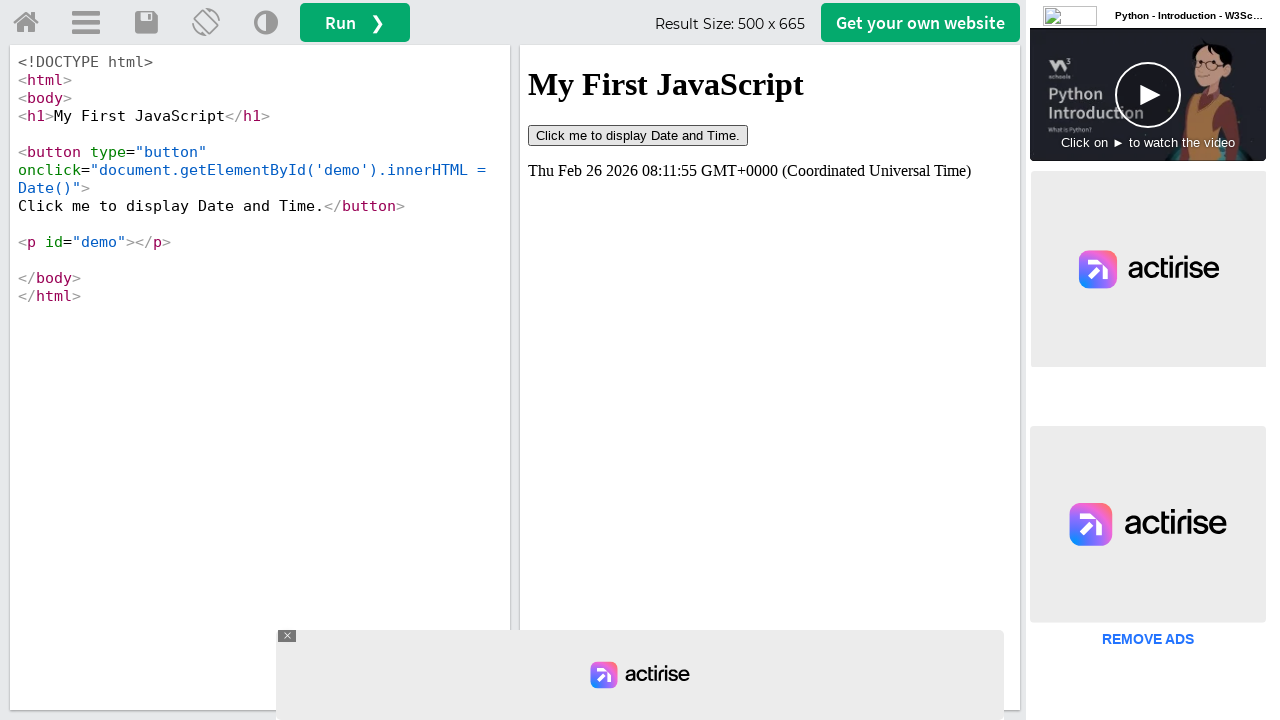

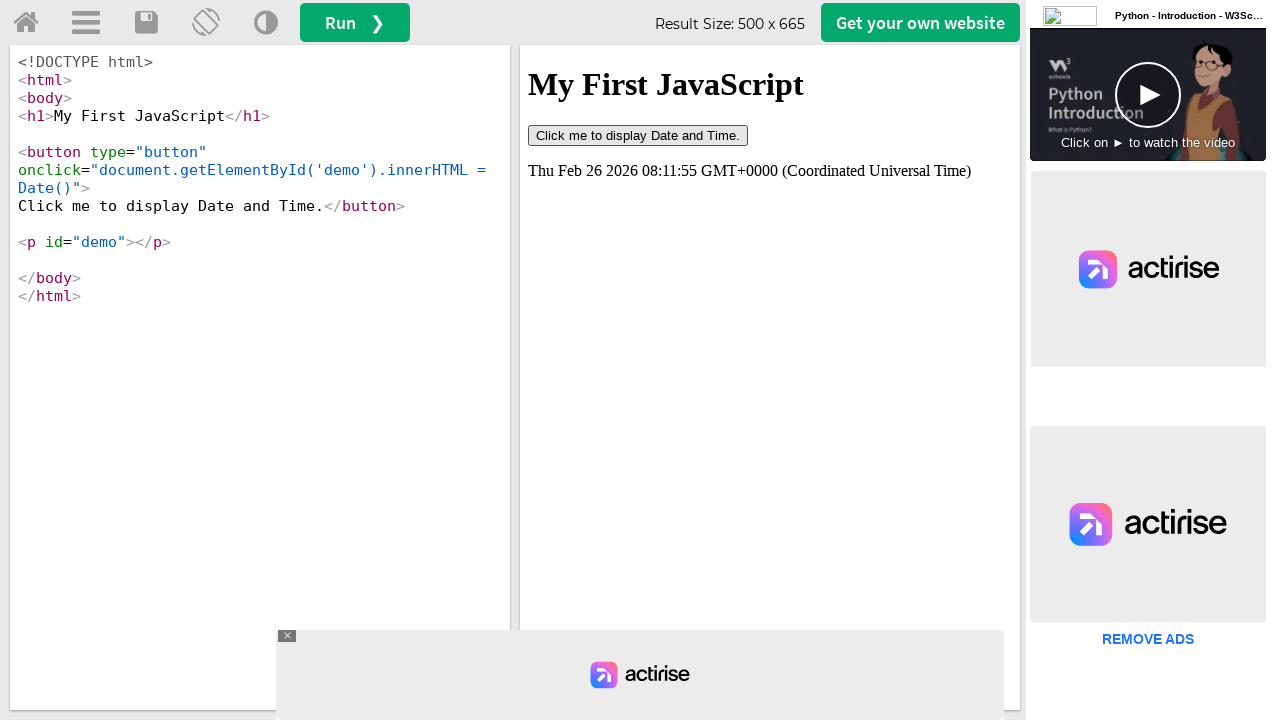